Tests iframe handling by switching to the first iframe on the page and filling a text input field with text.

Starting URL: https://demo.automationtesting.in/Frames.html

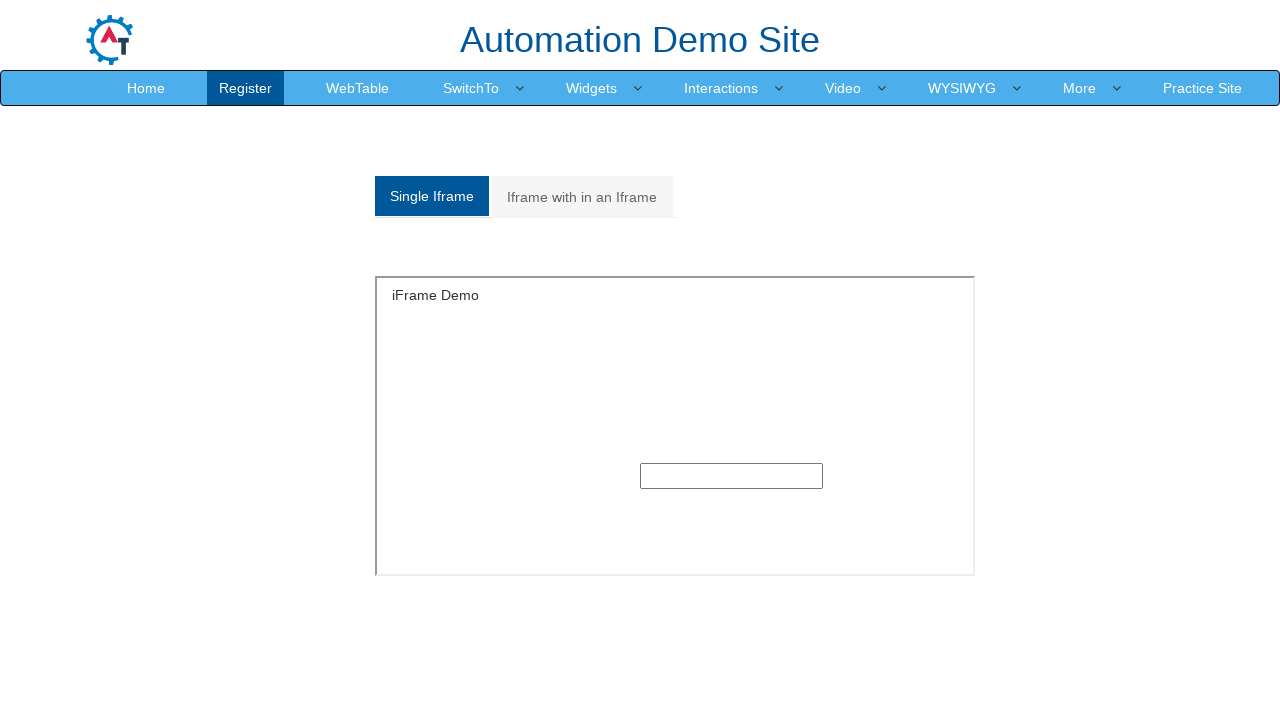

Navigated to iframe handling demo page
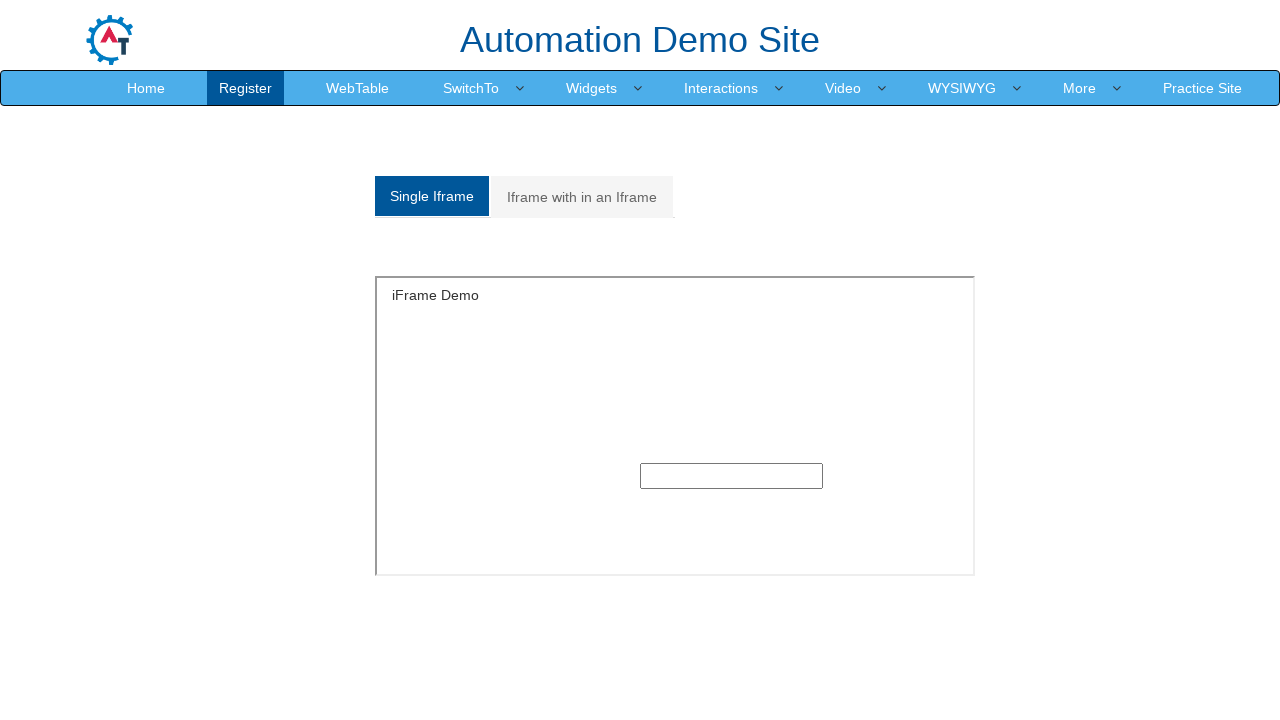

Selected the first iframe on the page
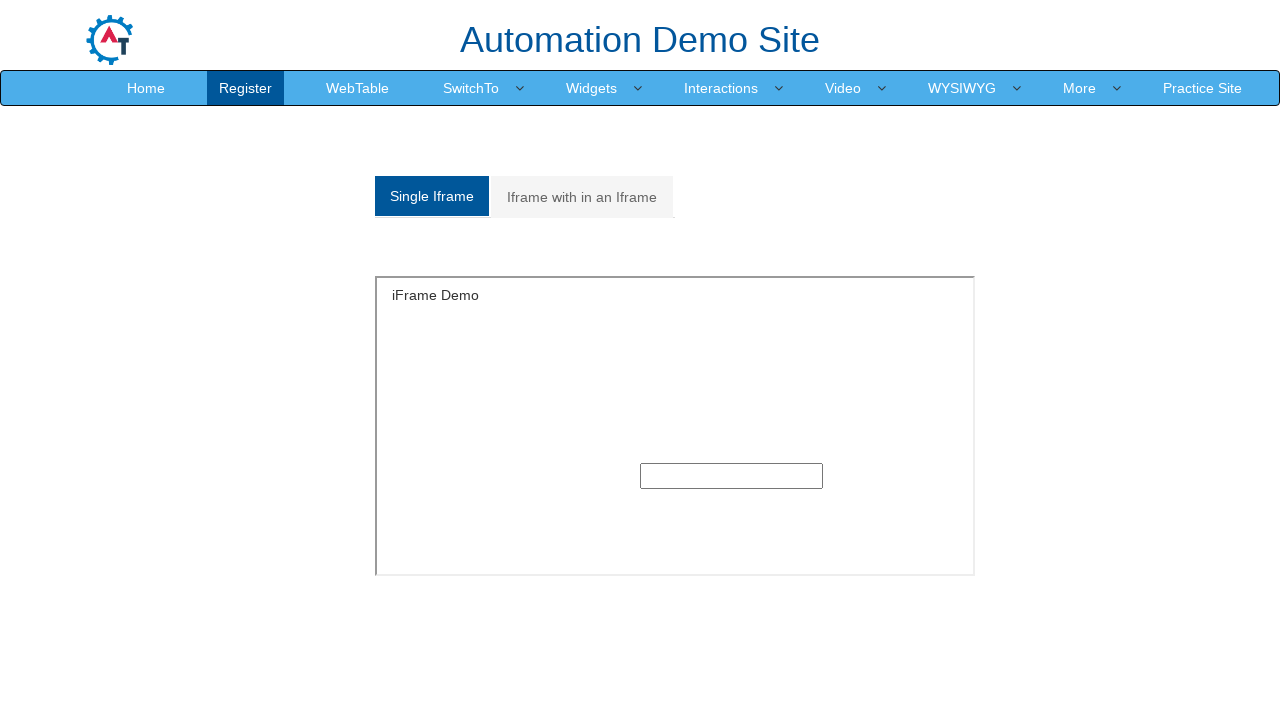

Filled text input field inside iframe with 'nagaga' on iframe >> nth=0 >> internal:control=enter-frame >> input[type='text']
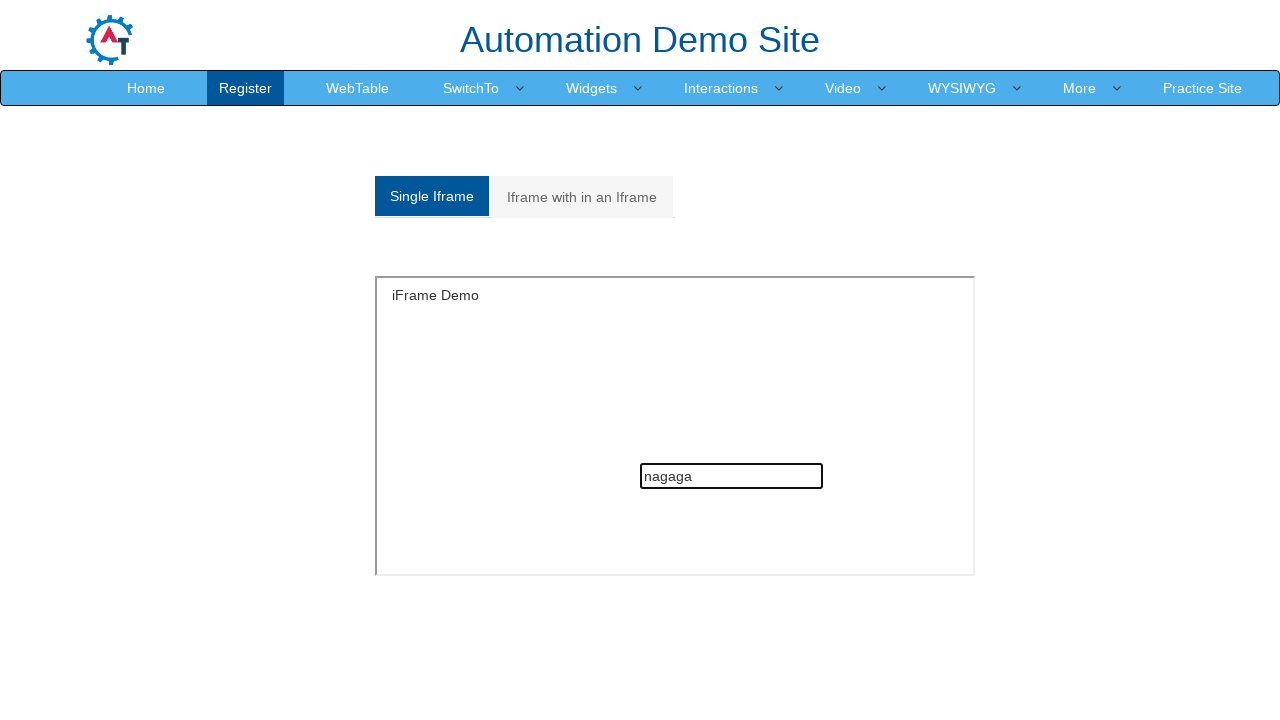

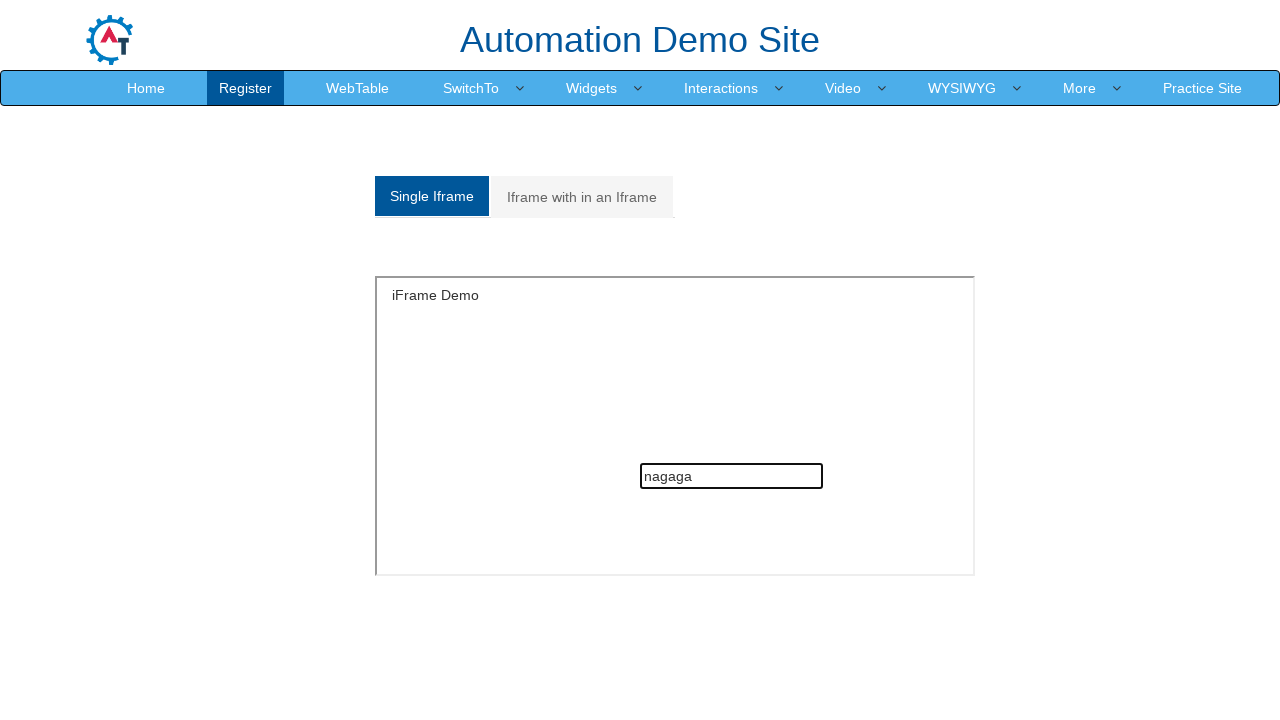